Tests right-click context menu functionality by performing a right-click on a button, displaying the context menu, and selecting the "Copy" option from the menu

Starting URL: http://swisnl.github.io/jQuery-contextMenu/demo.html

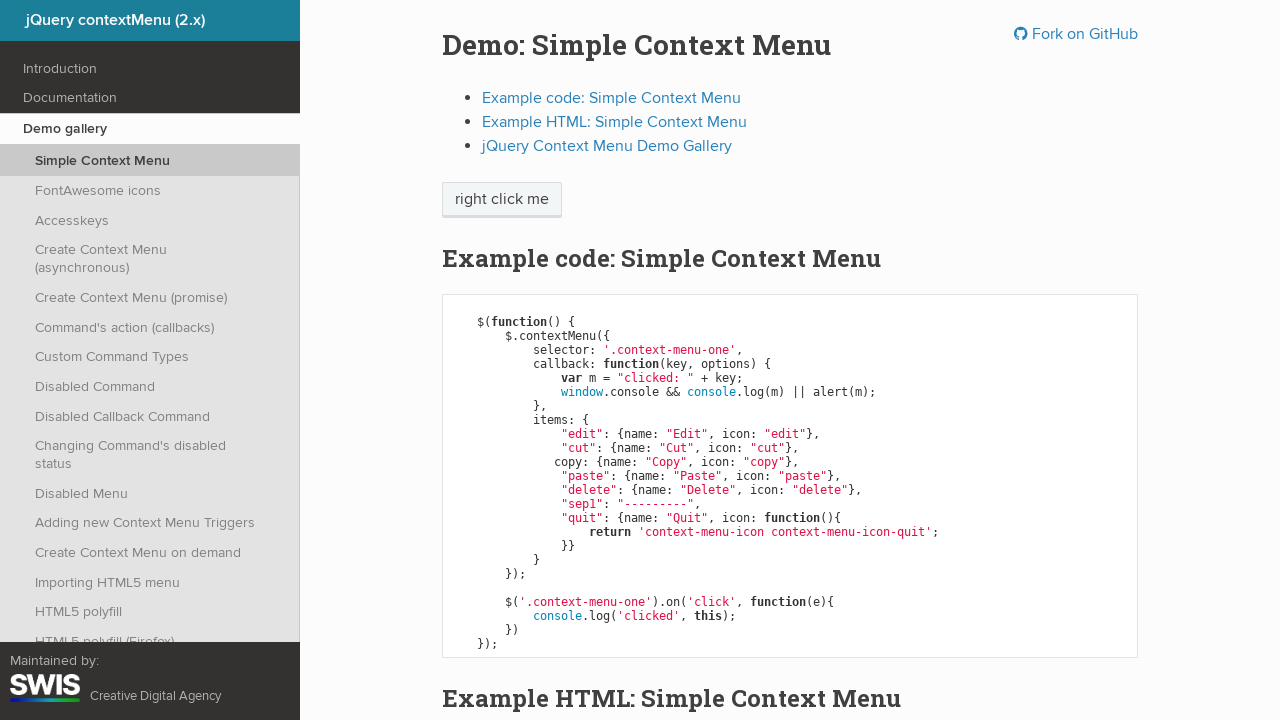

Right-clicked on 'right click me' button to open context menu at (502, 200) on //span[text()='right click me']
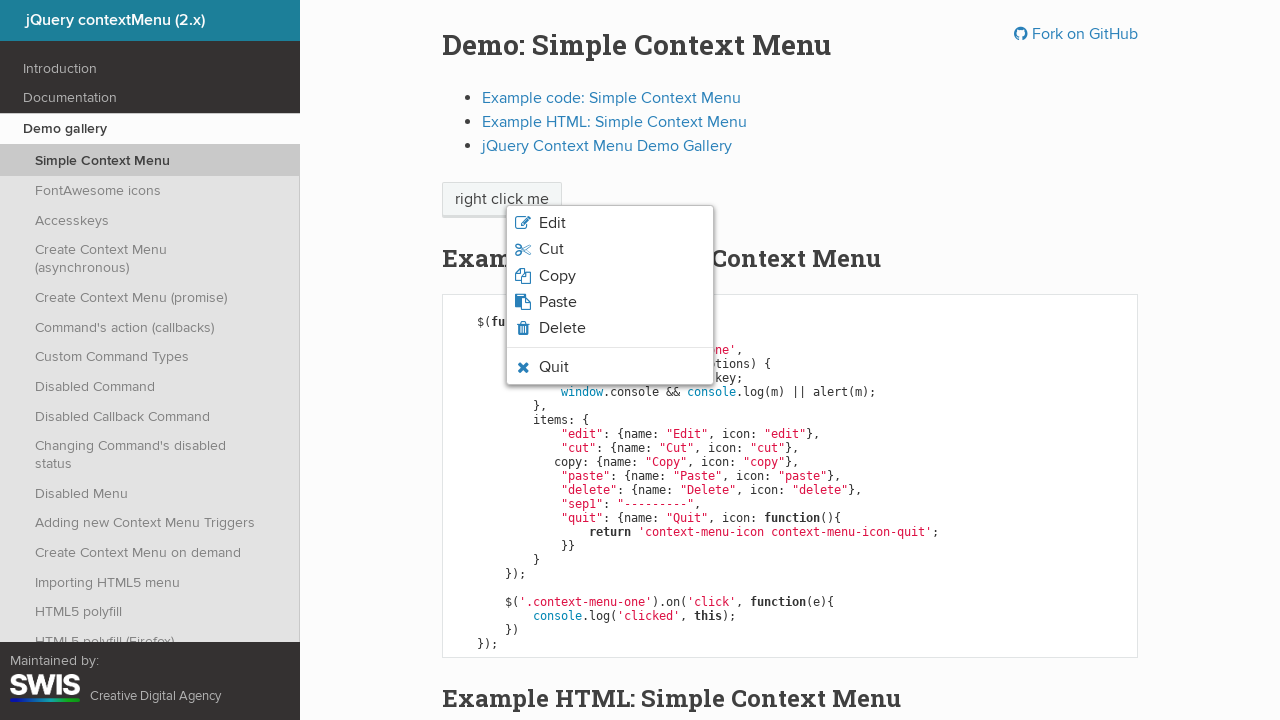

Context menu appeared with menu items
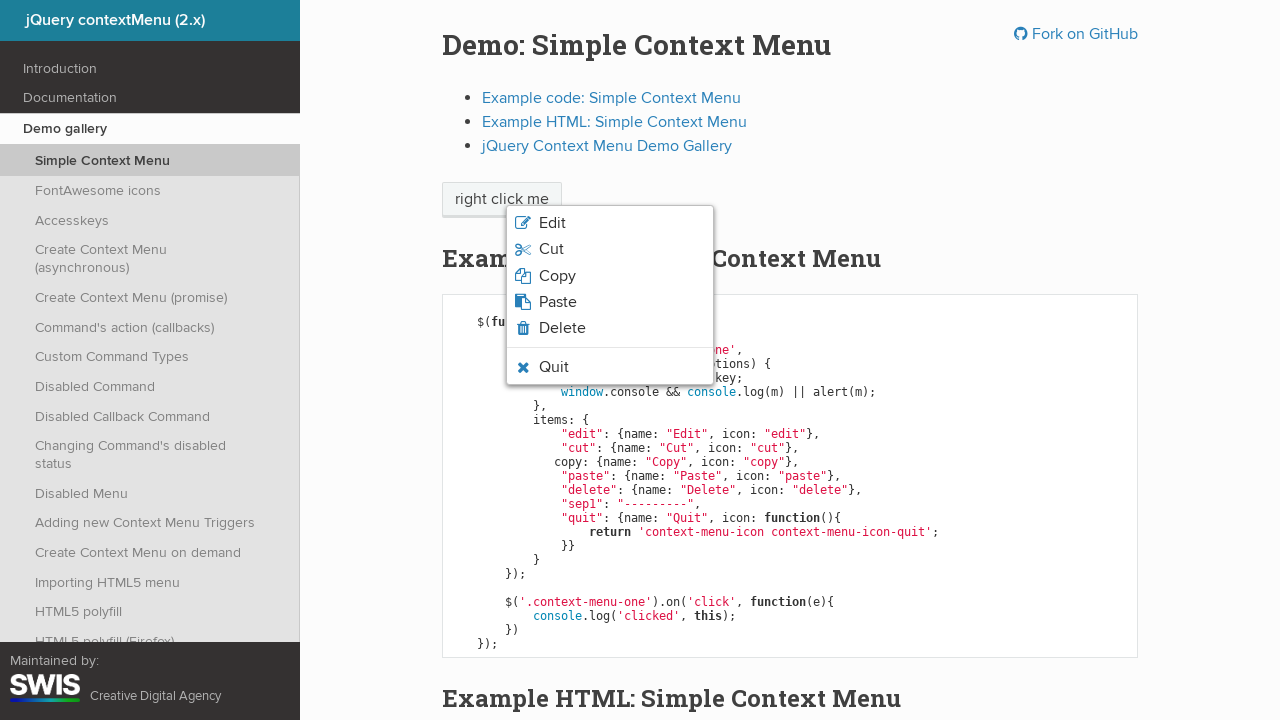

Clicked on 'Copy' option from context menu at (557, 276) on xpath=//li[contains(@class,'context-menu-icon')]/span[text()='Copy']
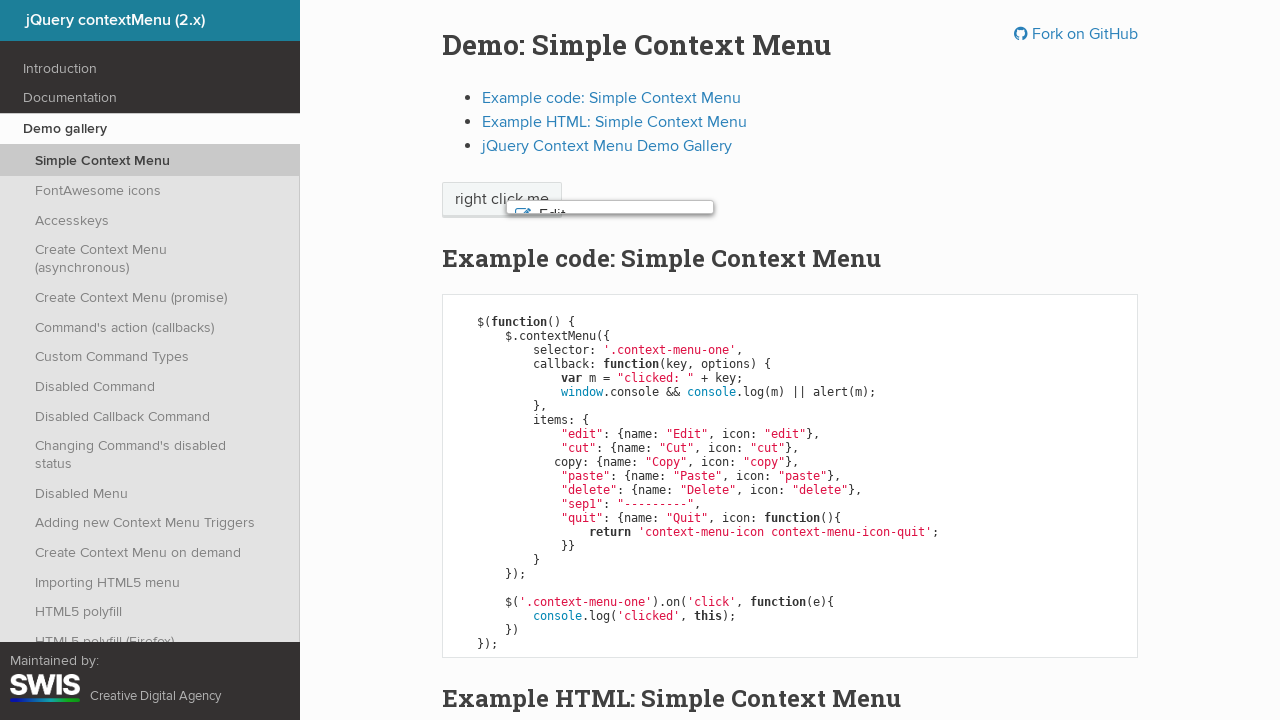

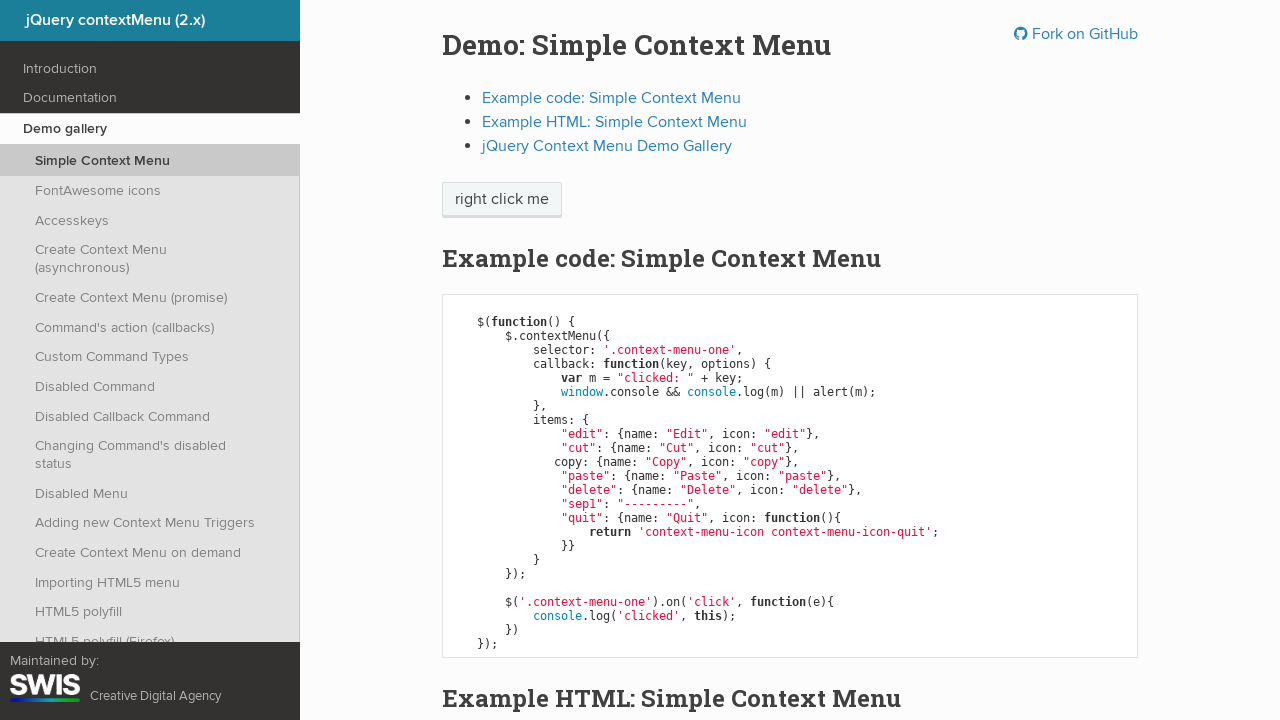